Tests that the fly2any.com website loads correctly on larger desktop/tablet viewport dimensions and displays main content.

Starting URL: https://fly2any.com

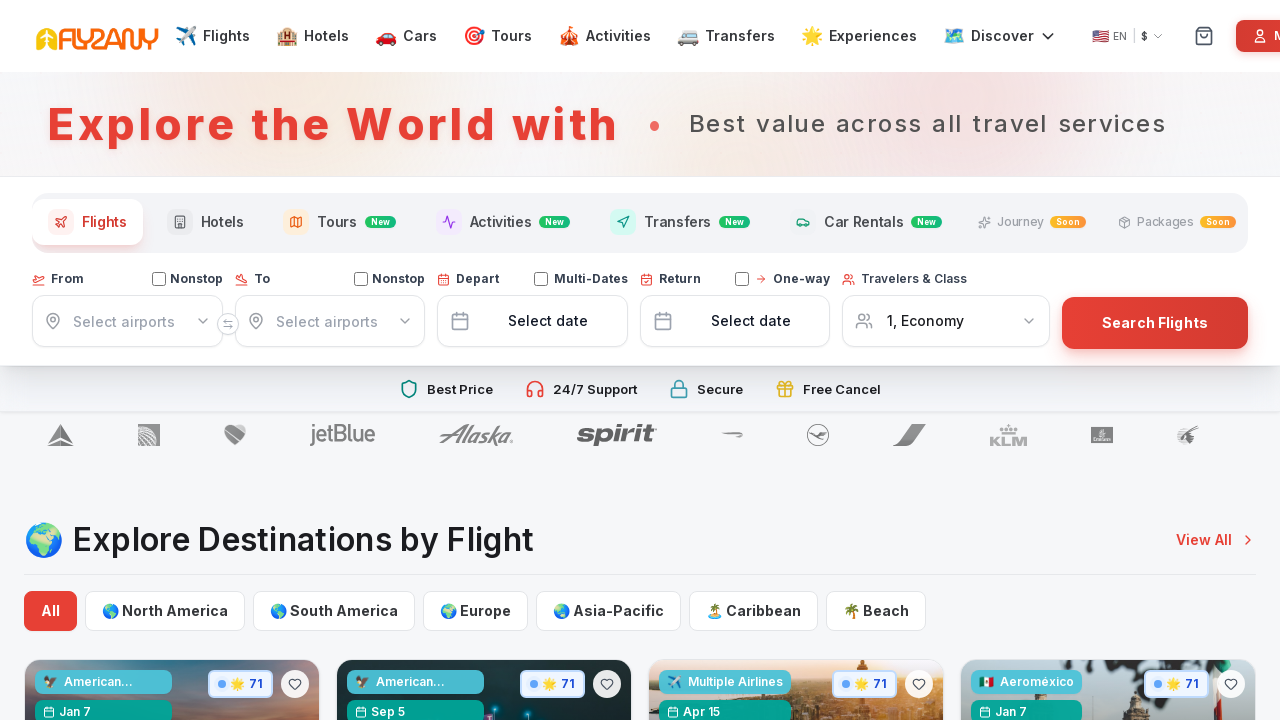

Set viewport to 1280x720 (Samsung Galaxy S21 / desktop dimensions)
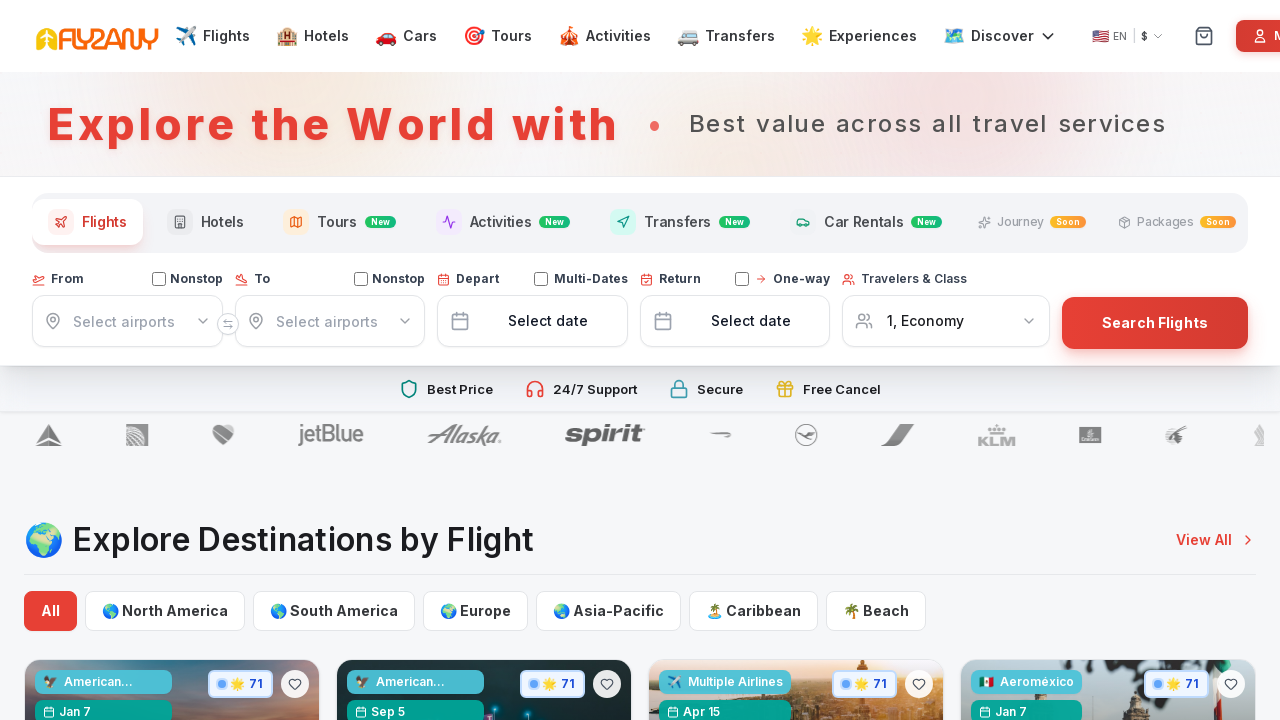

Page reached networkidle load state
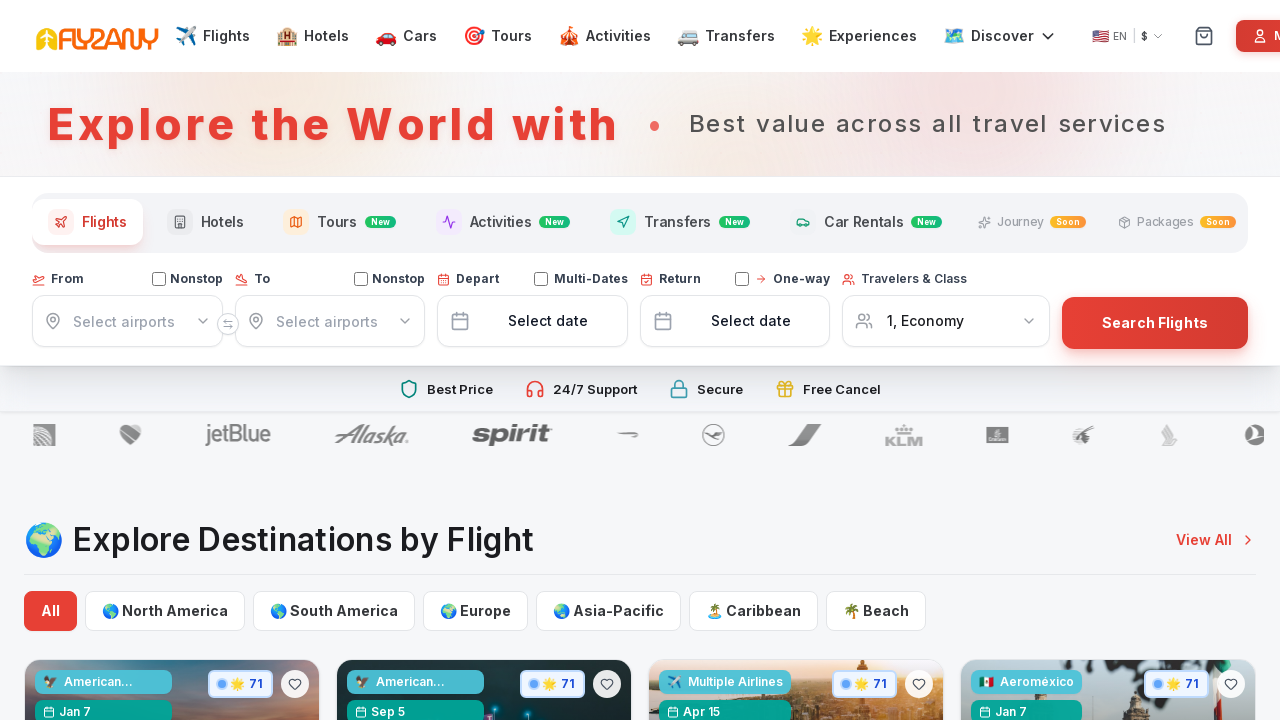

Waited 3 seconds for React hydration
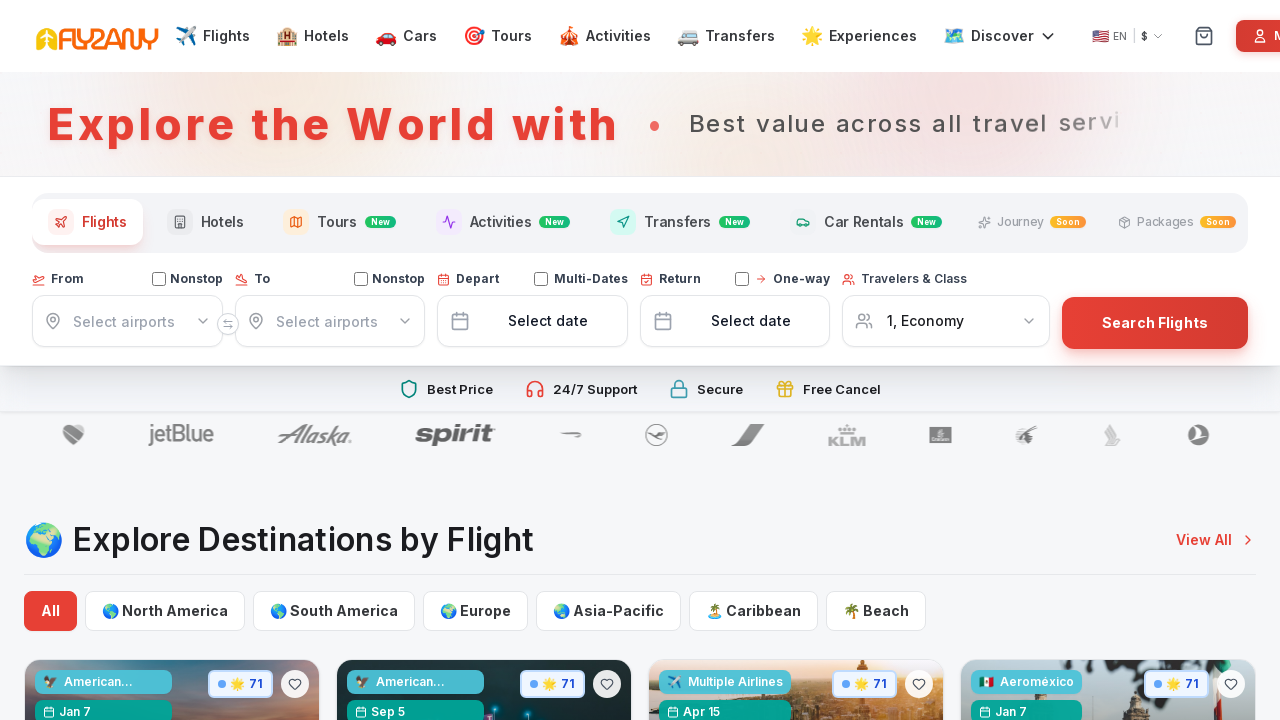

Main content selector found - page content is rendered
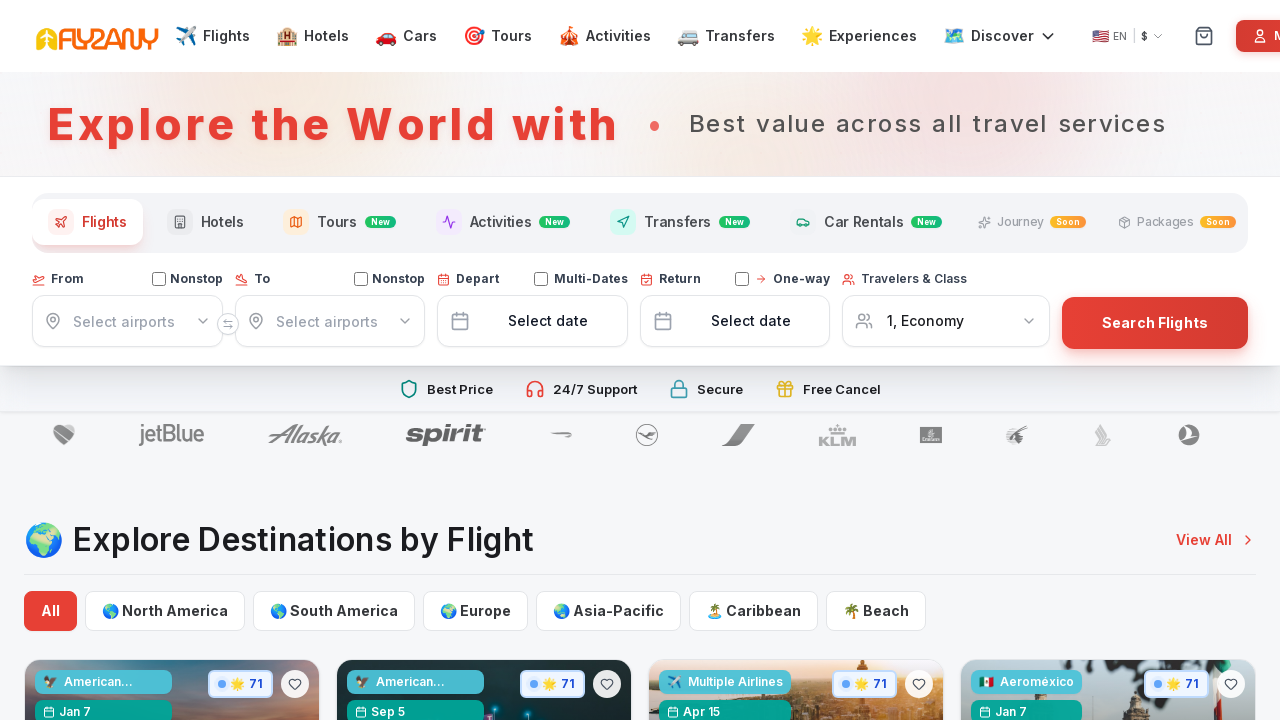

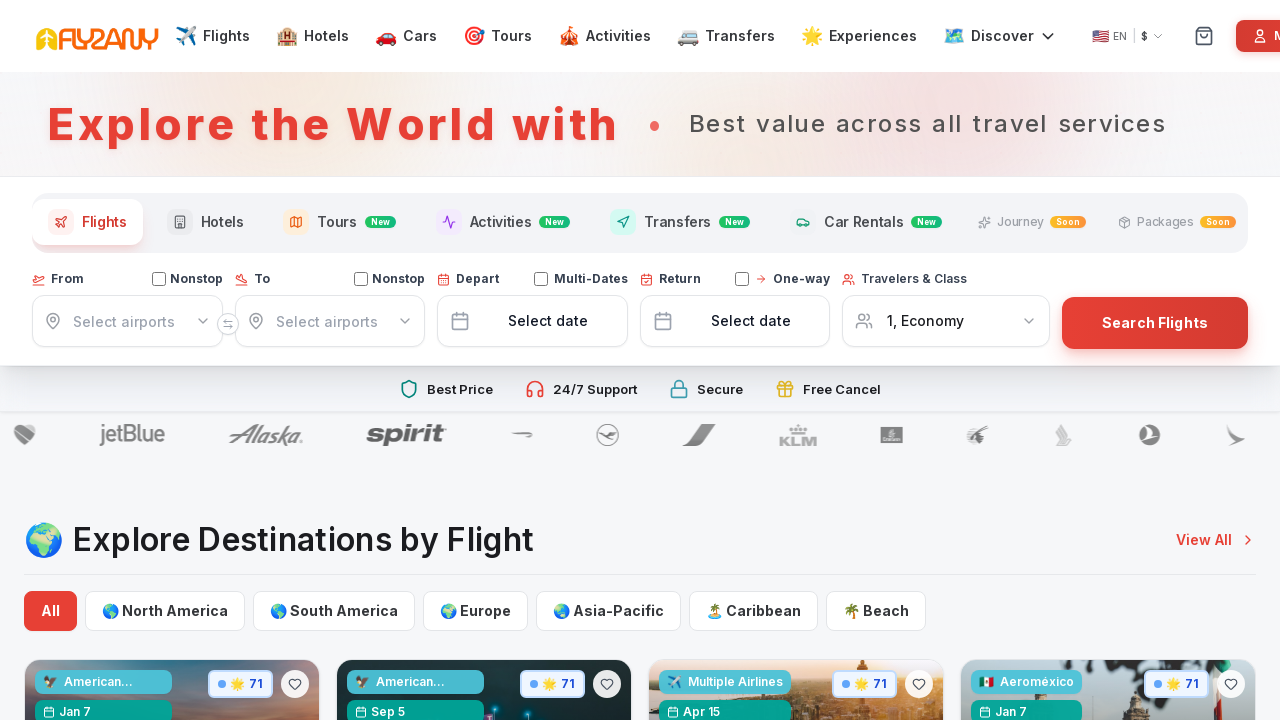